Tests navigation to the Team page by clicking Start menu and then Team submenu, and verifies the H3 headers display team member names.

Starting URL: https://www.99-bottles-of-beer.net/

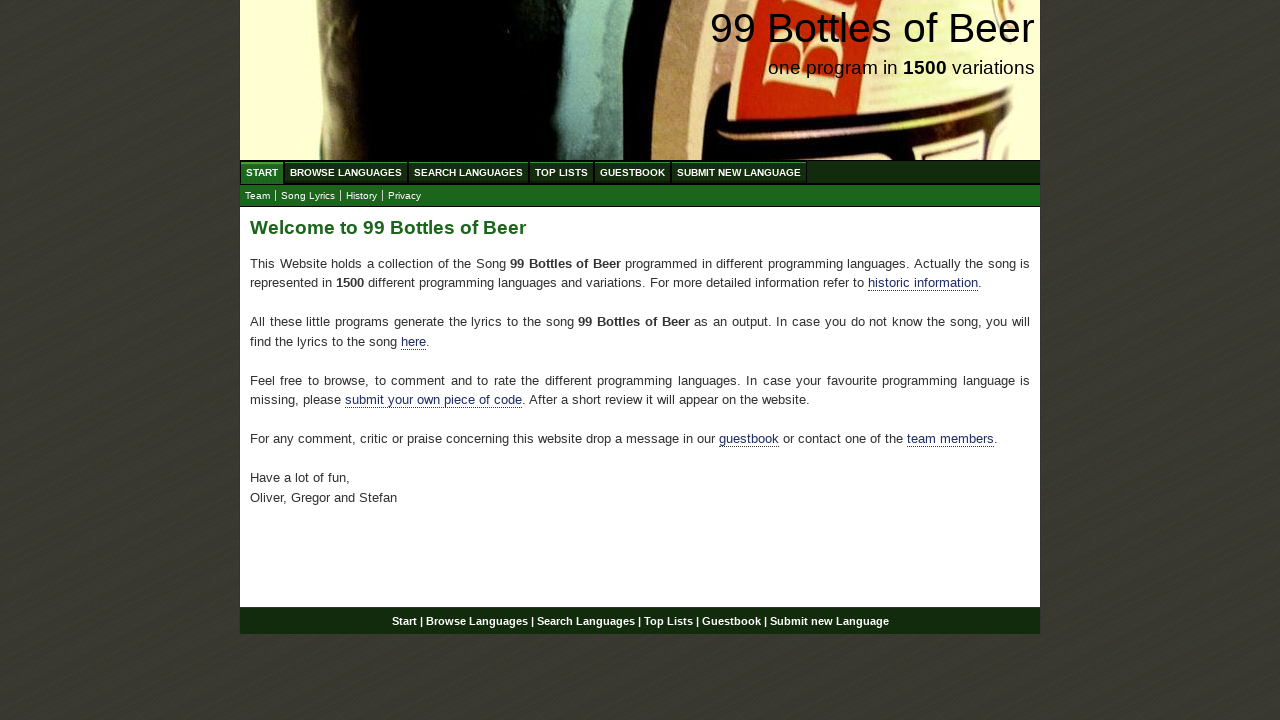

Clicked Start menu at (262, 172) on xpath=//ul[@id='menu']//a[text()='Start']
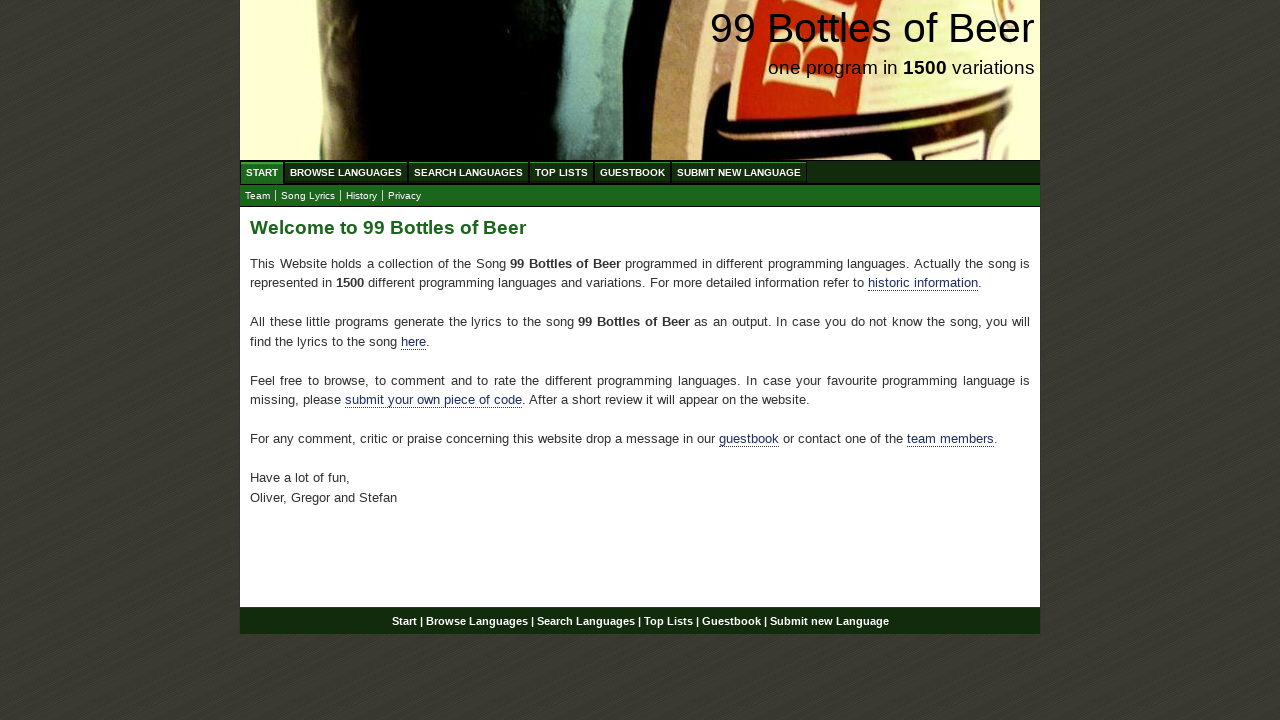

Clicked Team submenu at (258, 196) on #submenu a[href='team.html']
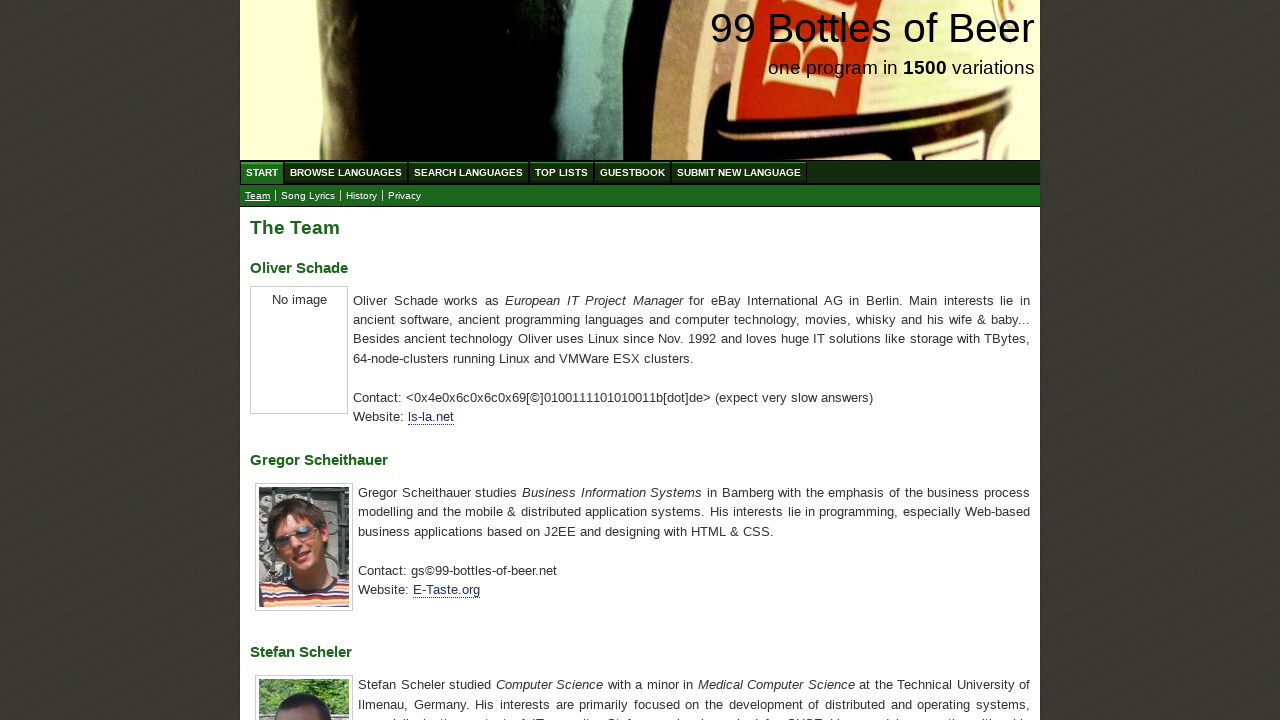

H3 headers loaded in main content area
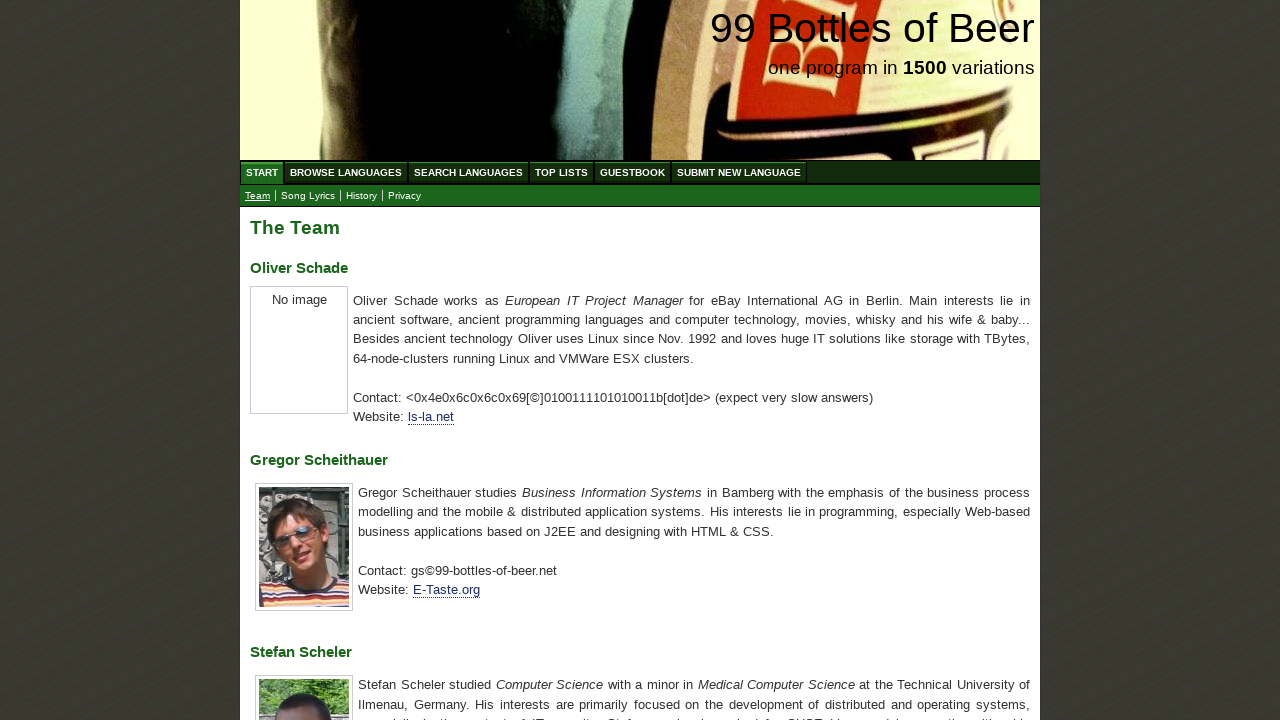

Located 3 H3 headers containing team member names
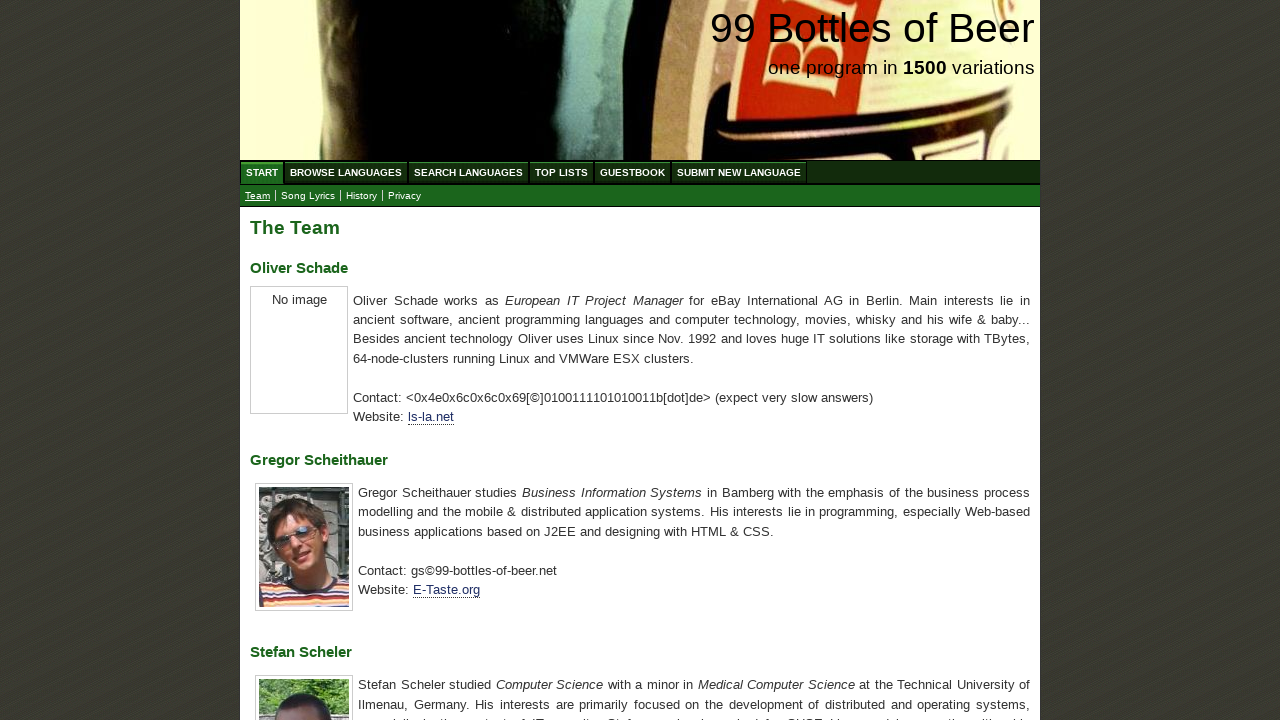

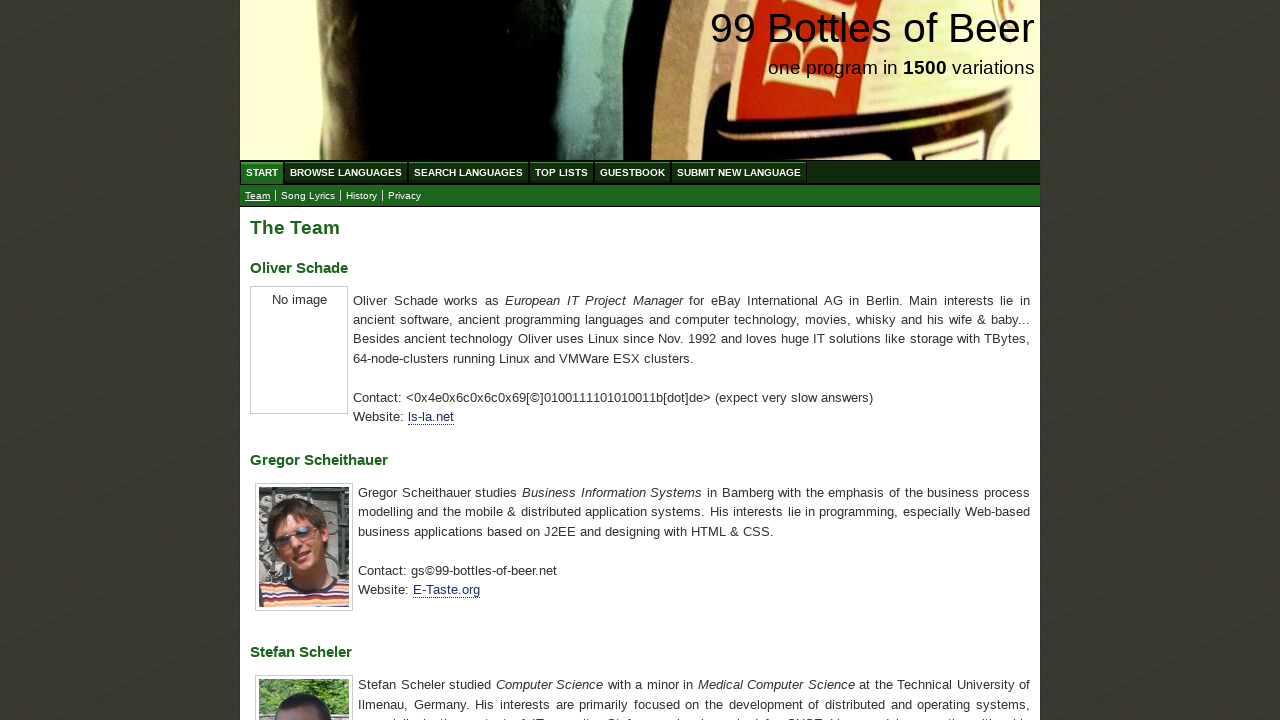